Opens the VWO application homepage, maximizes the browser window, and verifies the page title is accessible.

Starting URL: https://app.vwo.com/

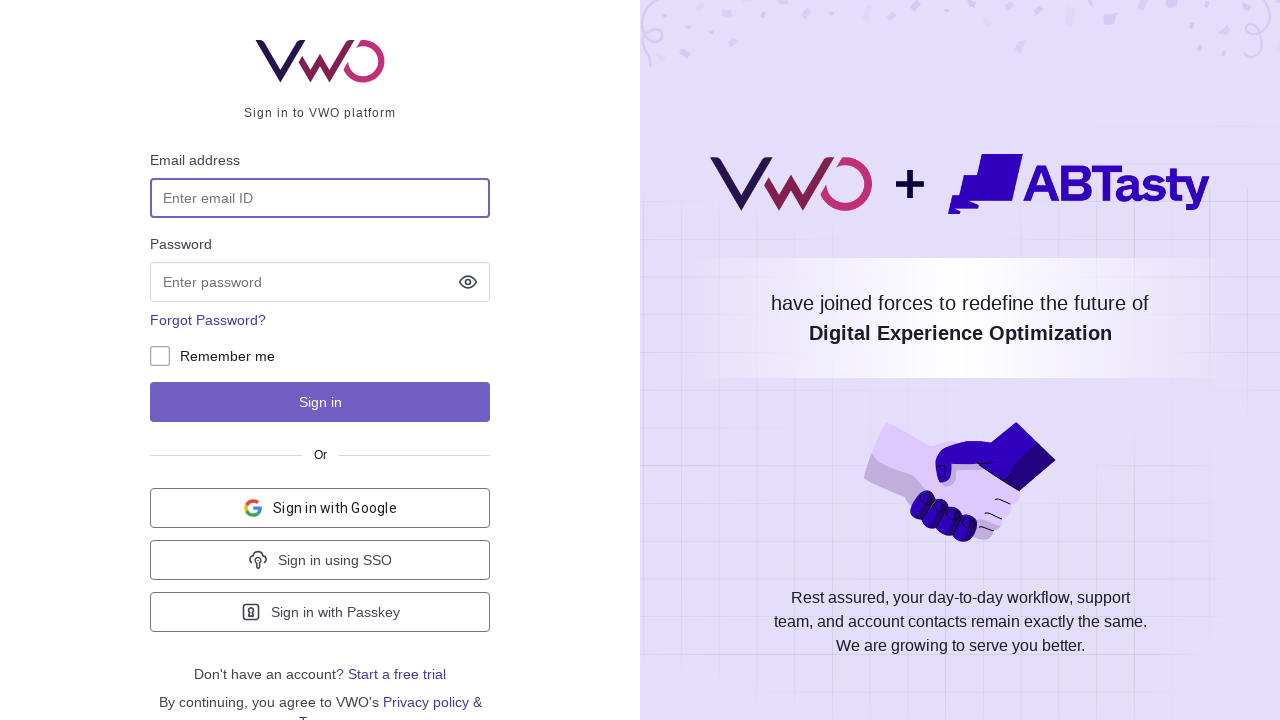

Set viewport size to 1920x1080
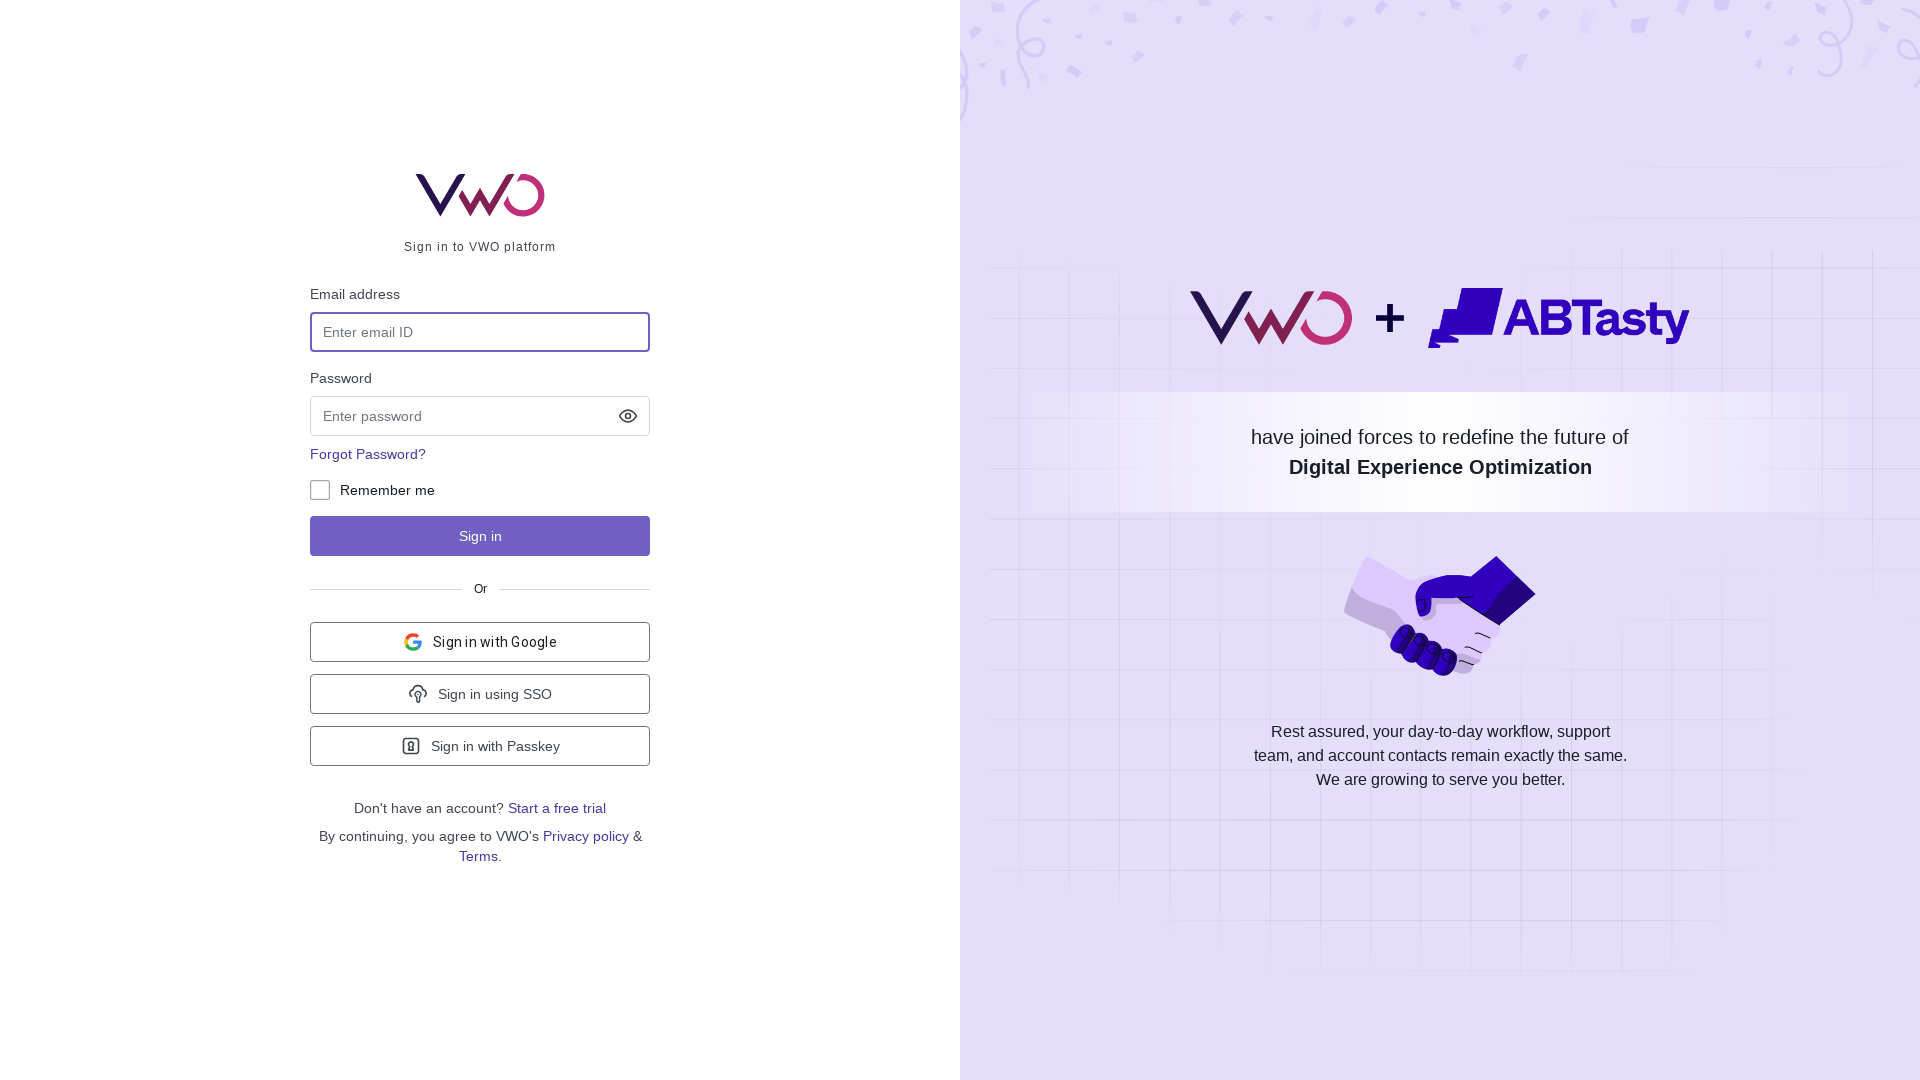

Retrieved page title: Login - VWO
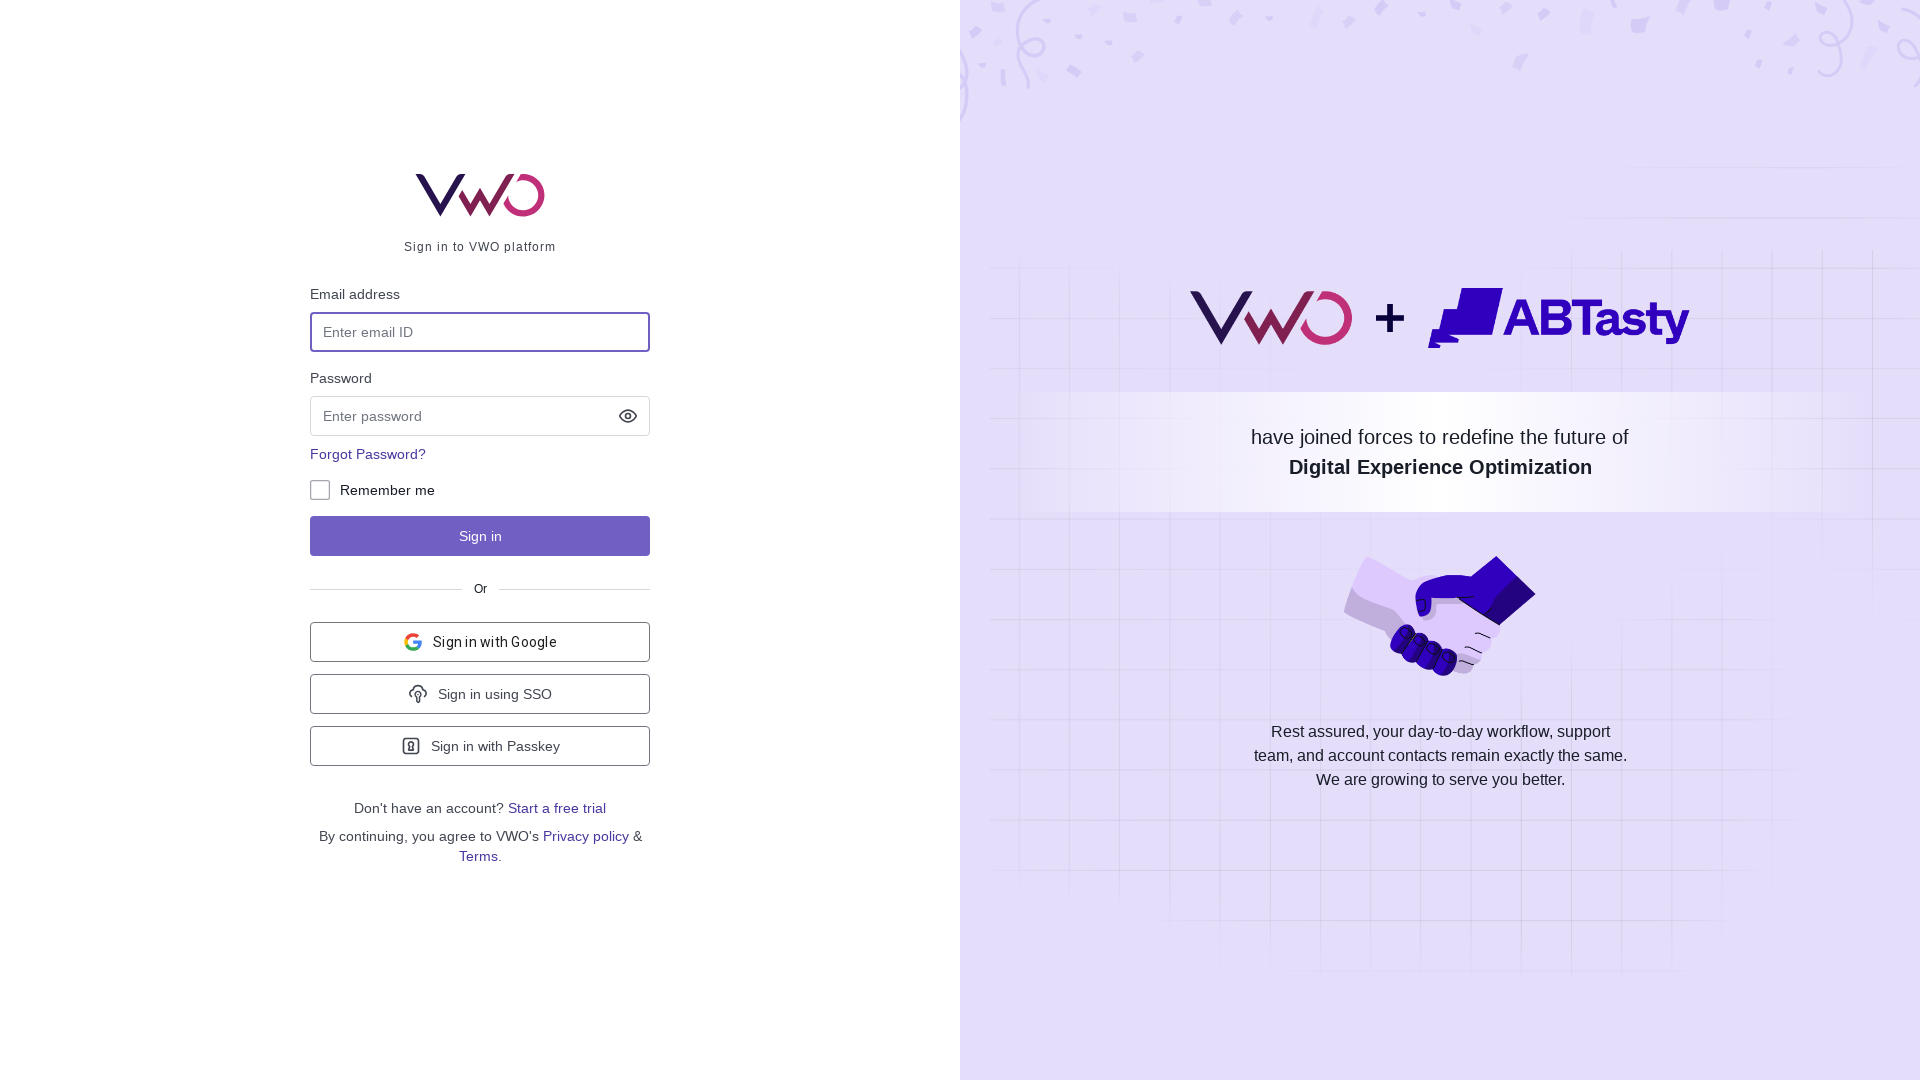

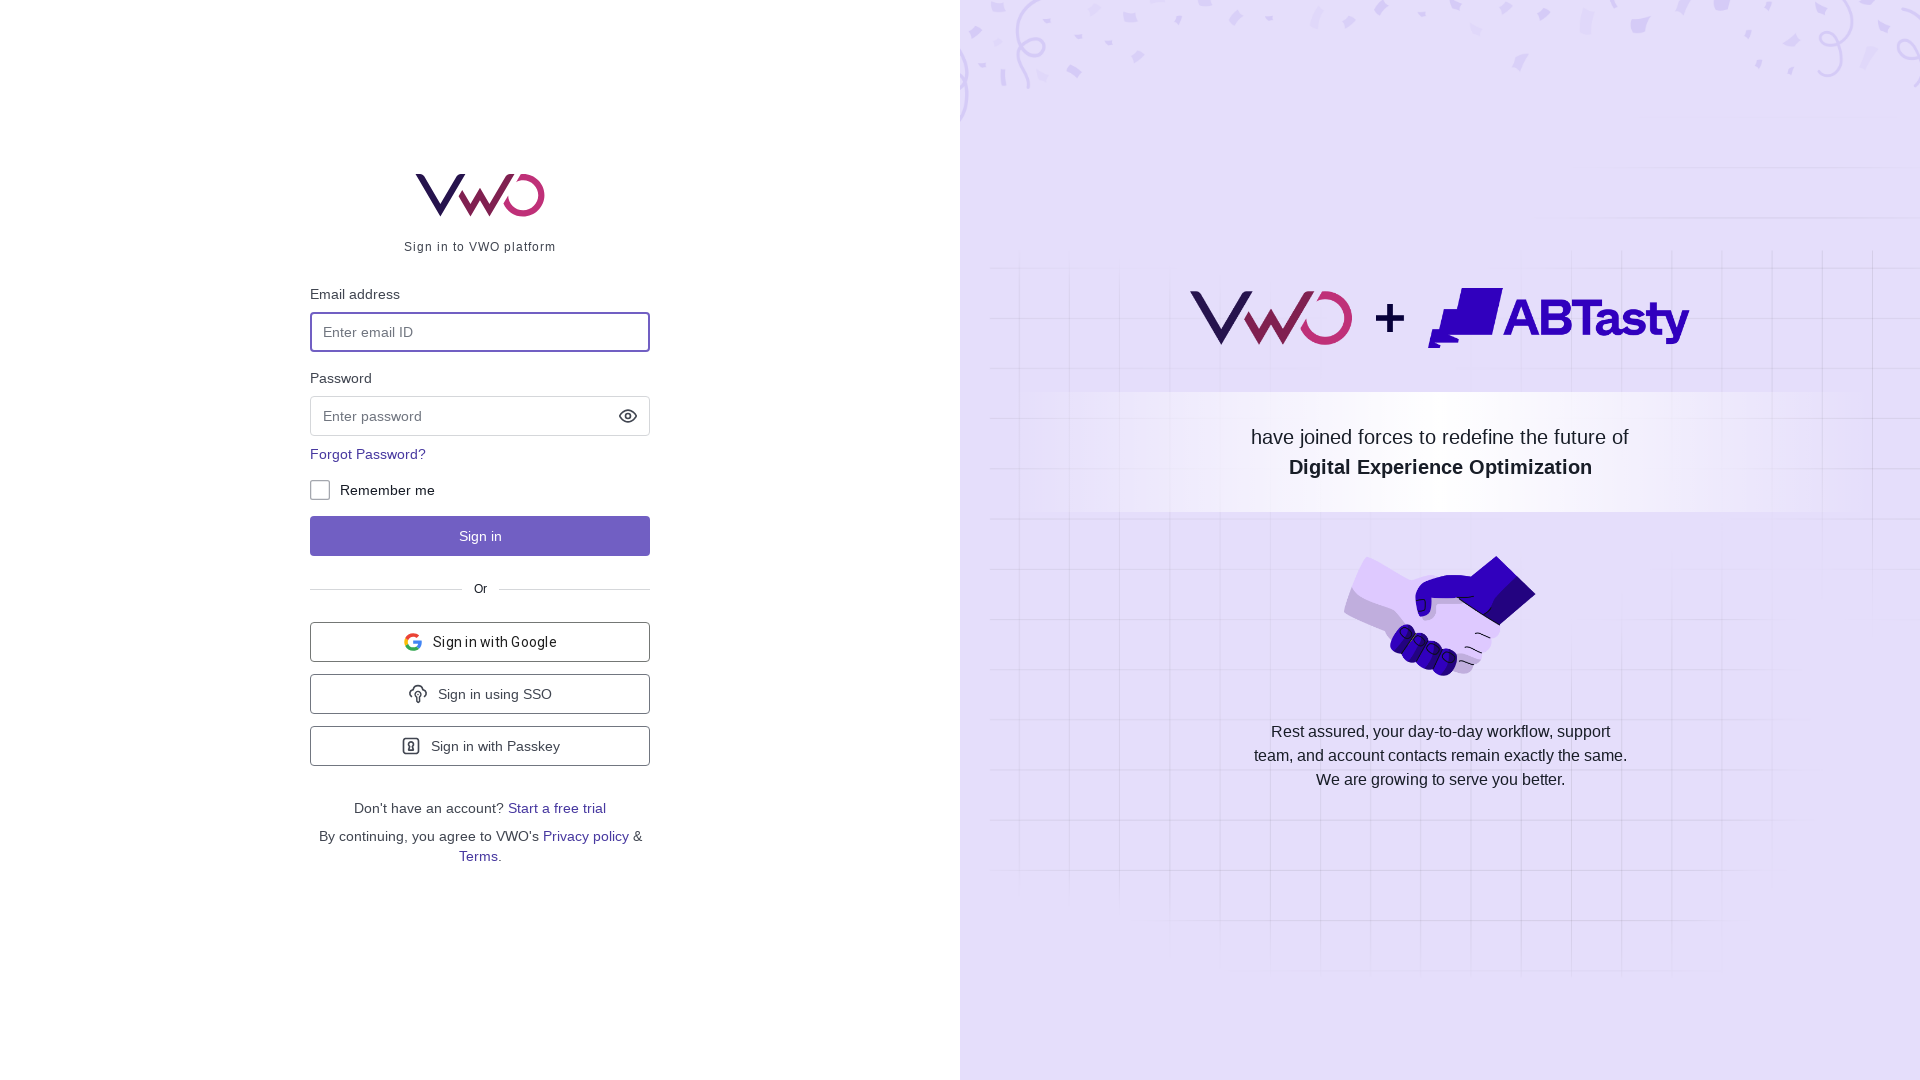